Tests browser zoom functionality by using JavaScript to change the page zoom level to 300%, then 50%, then back to 100% on the Rediff website.

Starting URL: https://rediff.com

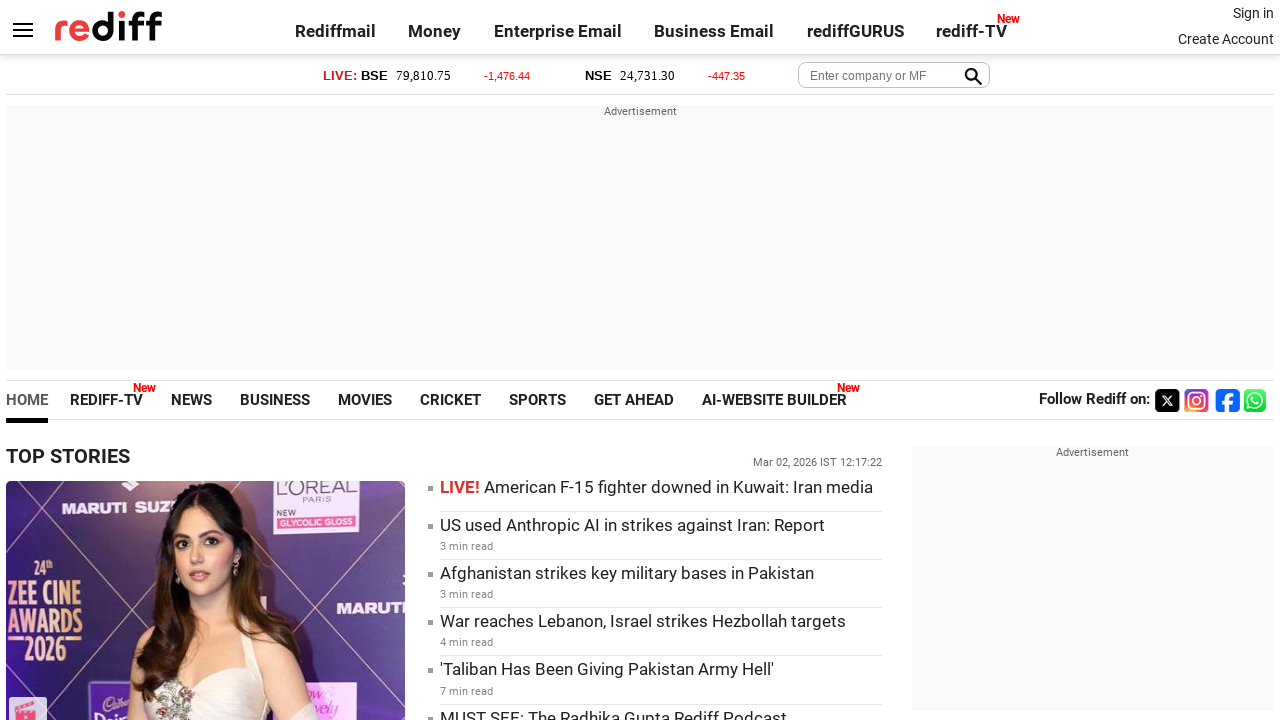

Zoomed in to 300% using JavaScript
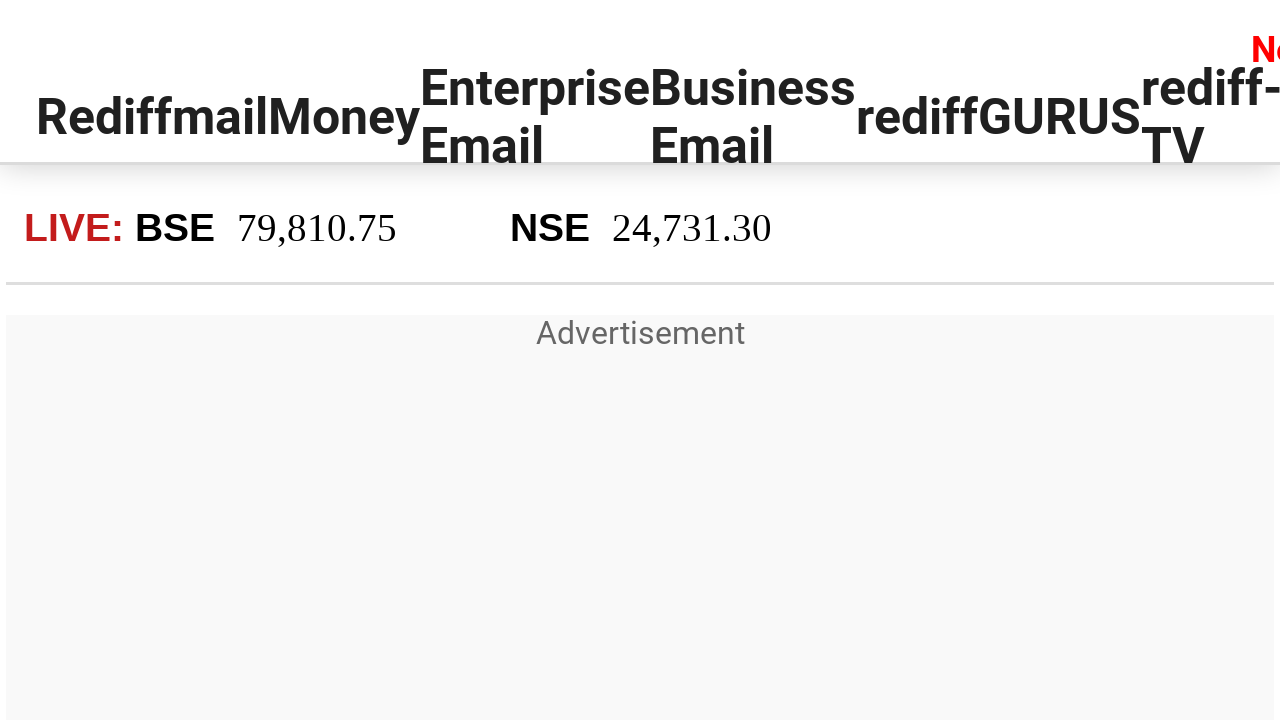

Waited 2 seconds to observe 300% zoom effect
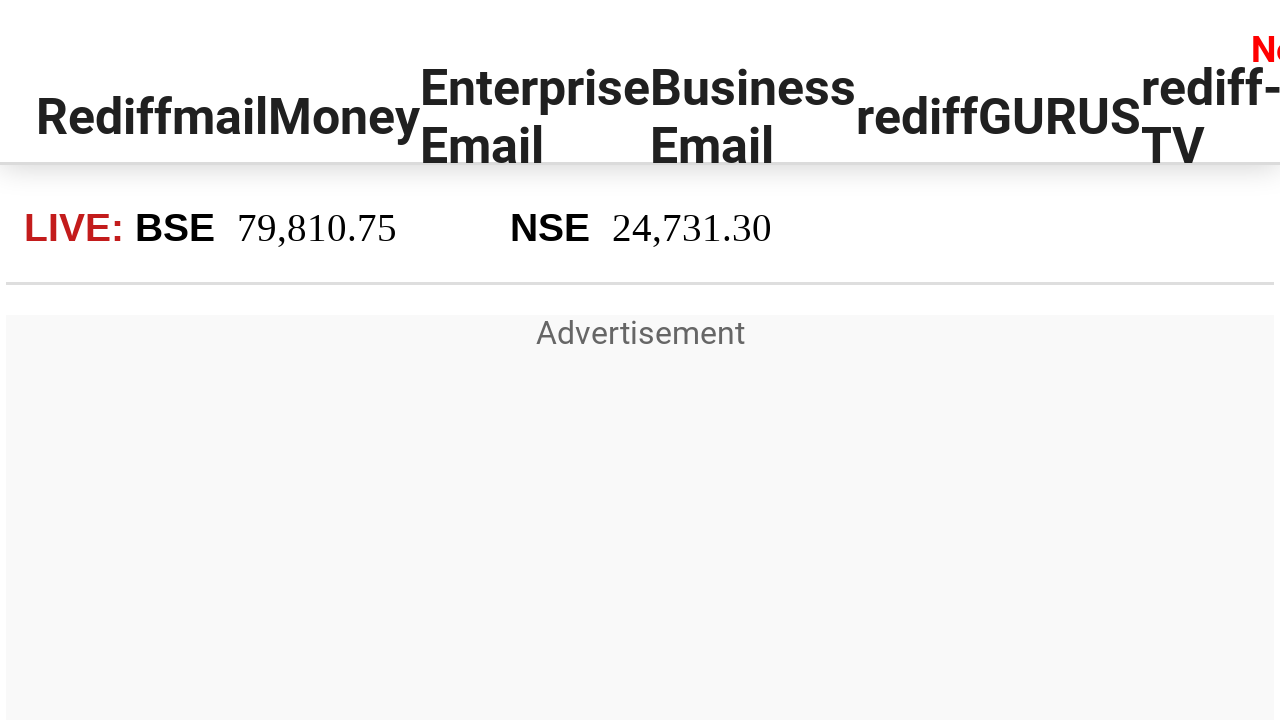

Zoomed out to 50% using JavaScript
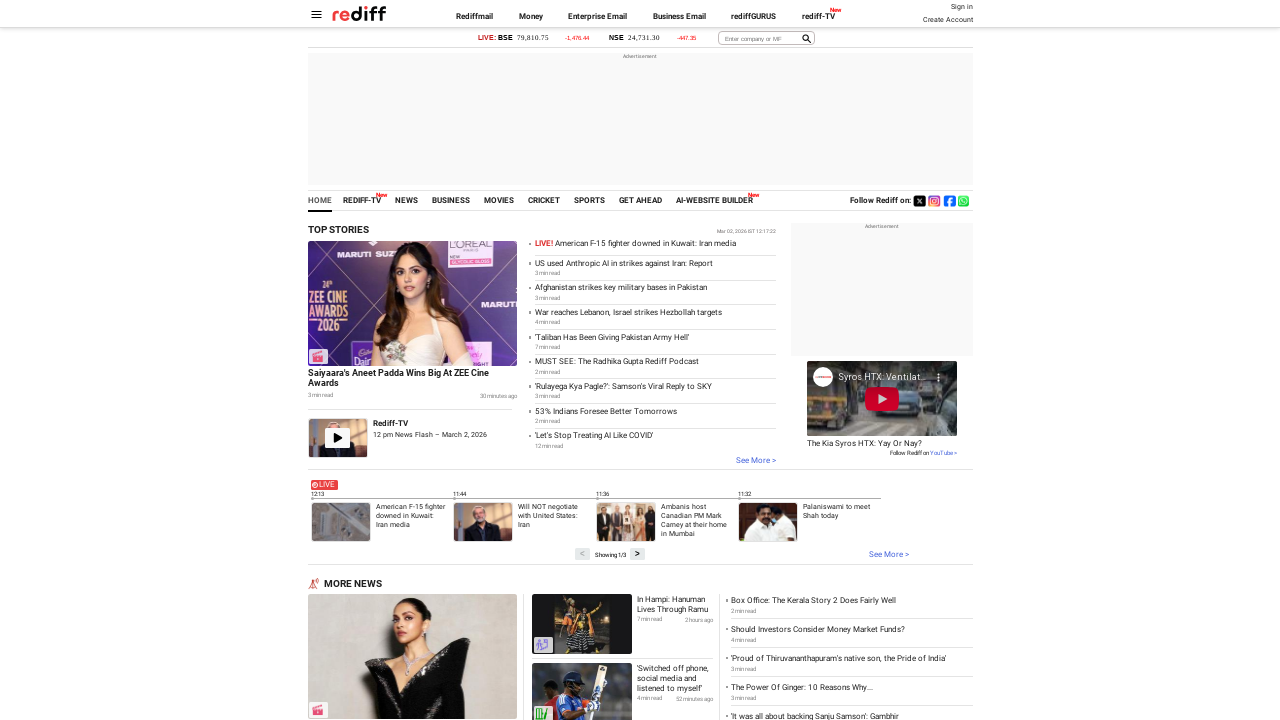

Waited 2 seconds to observe 50% zoom effect
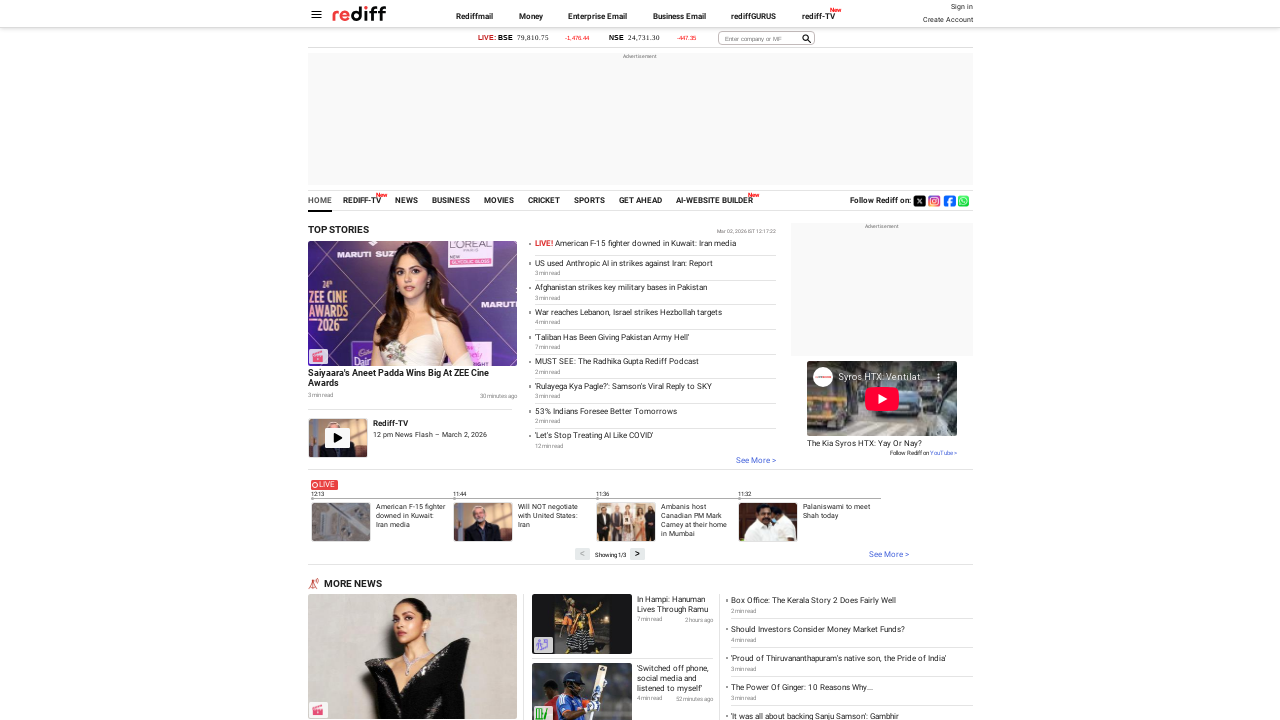

Reset zoom to 100% using JavaScript
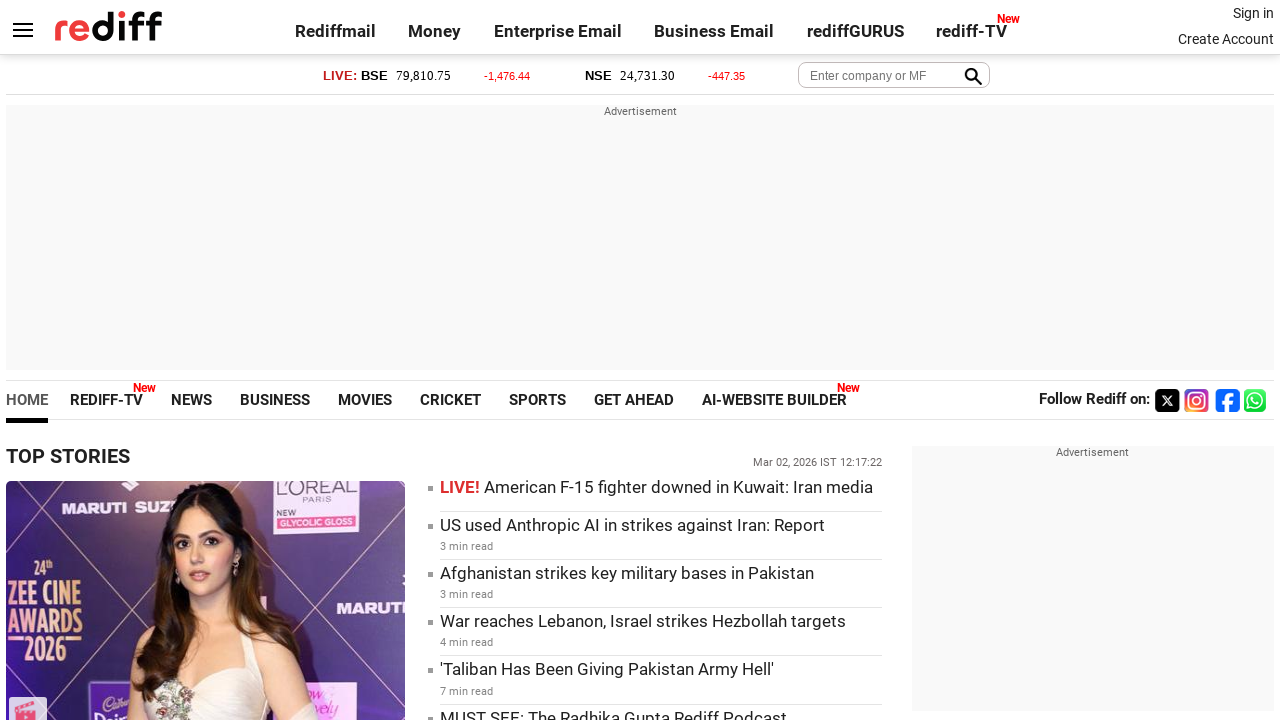

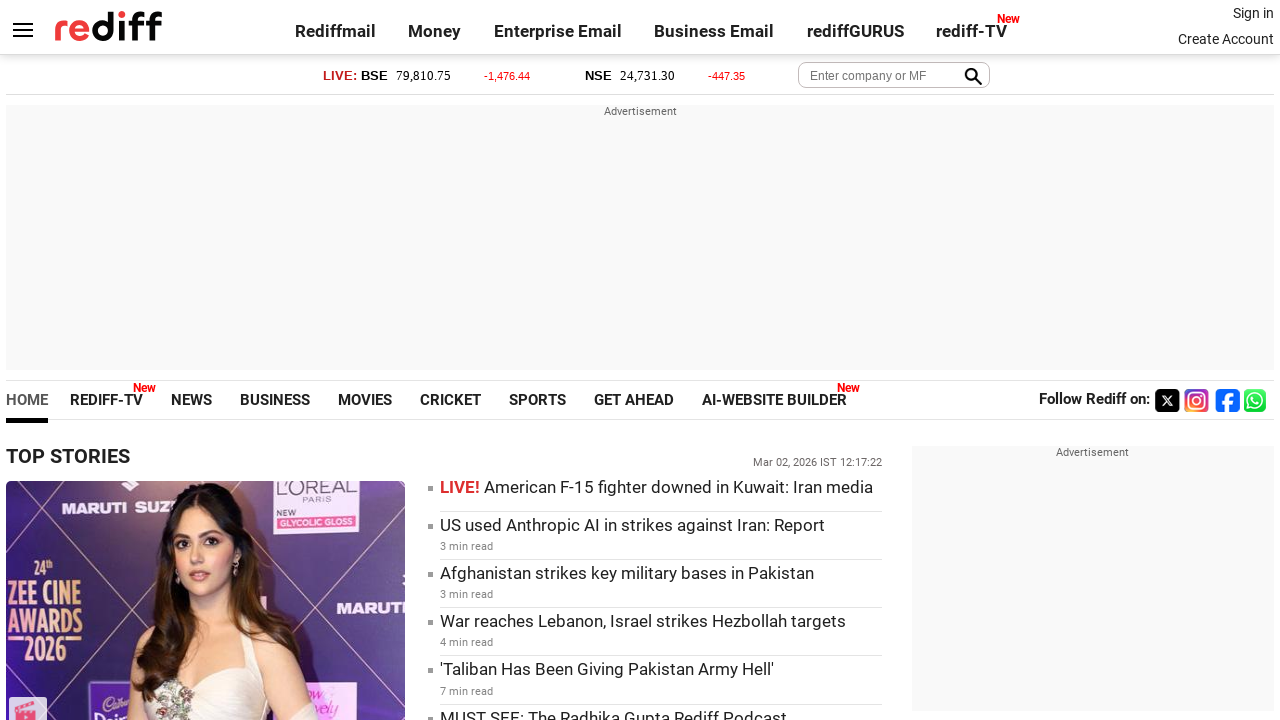